Tests autocomplete dropdown functionality by typing partial text and selecting a country from the dropdown suggestions

Starting URL: http://www.qaclickacademy.com/practice.php

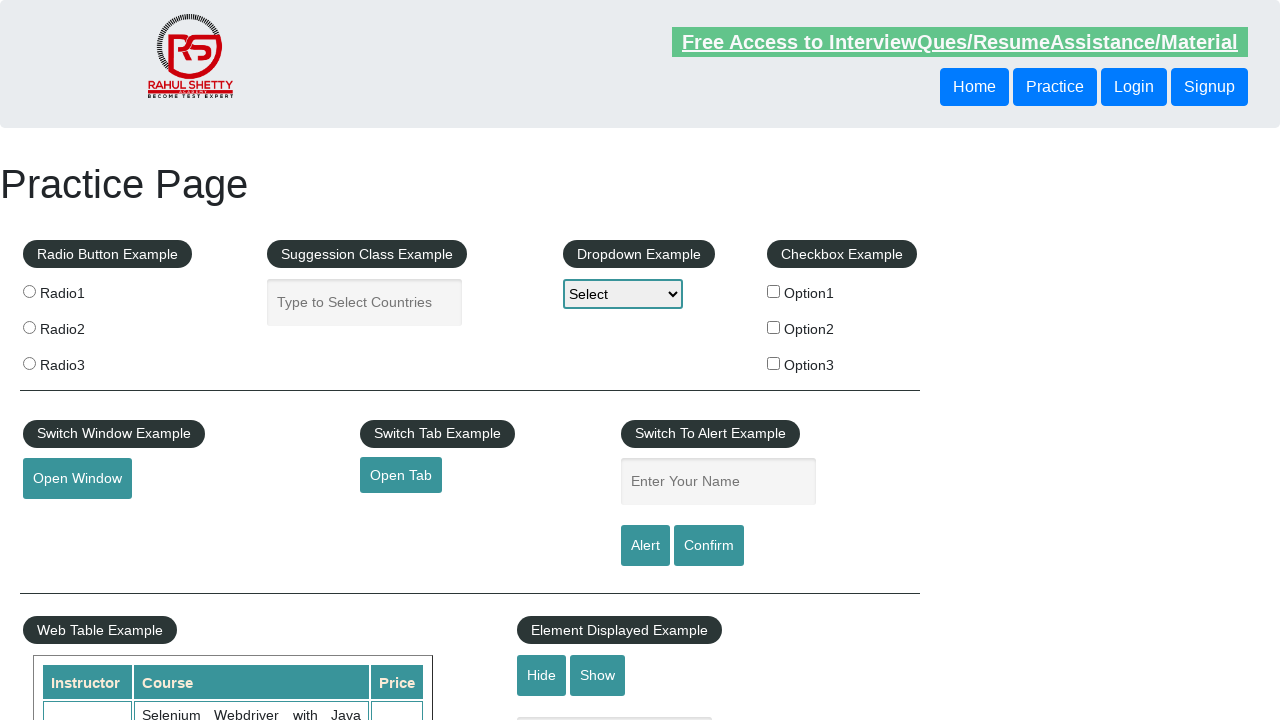

Filled autocomplete field with partial text 'uni' on #autocomplete
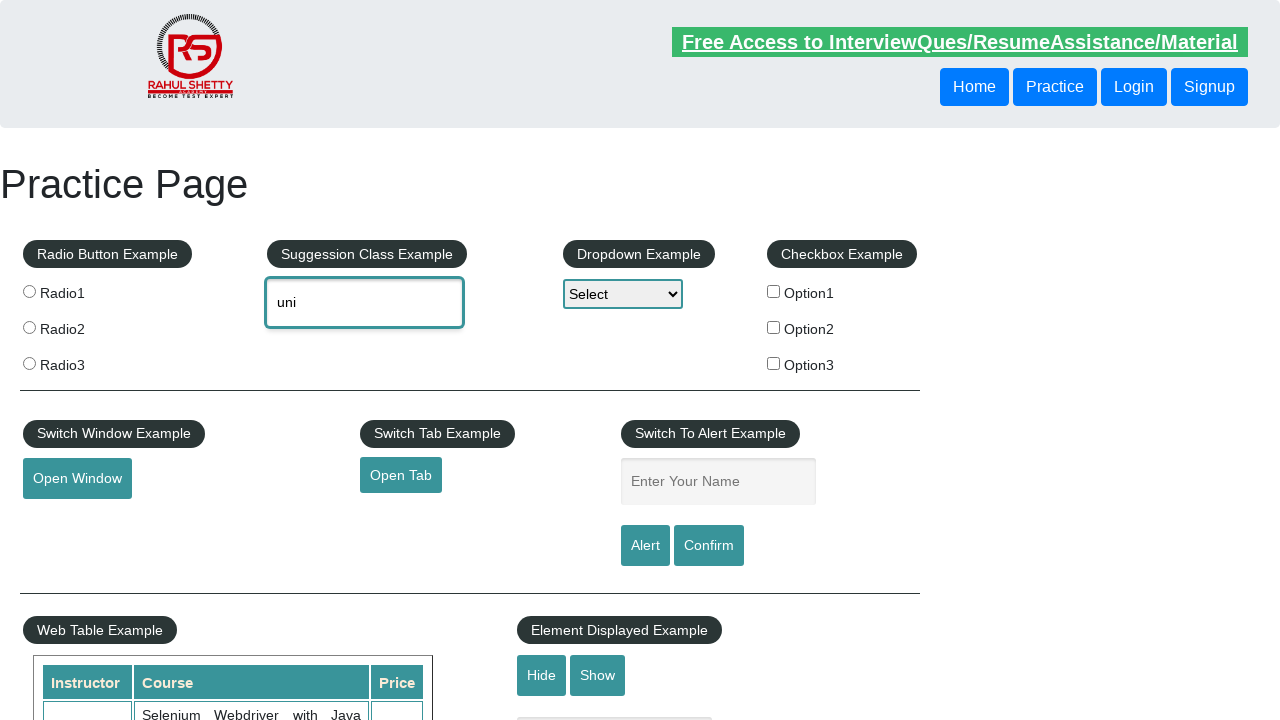

Dropdown menu items became visible
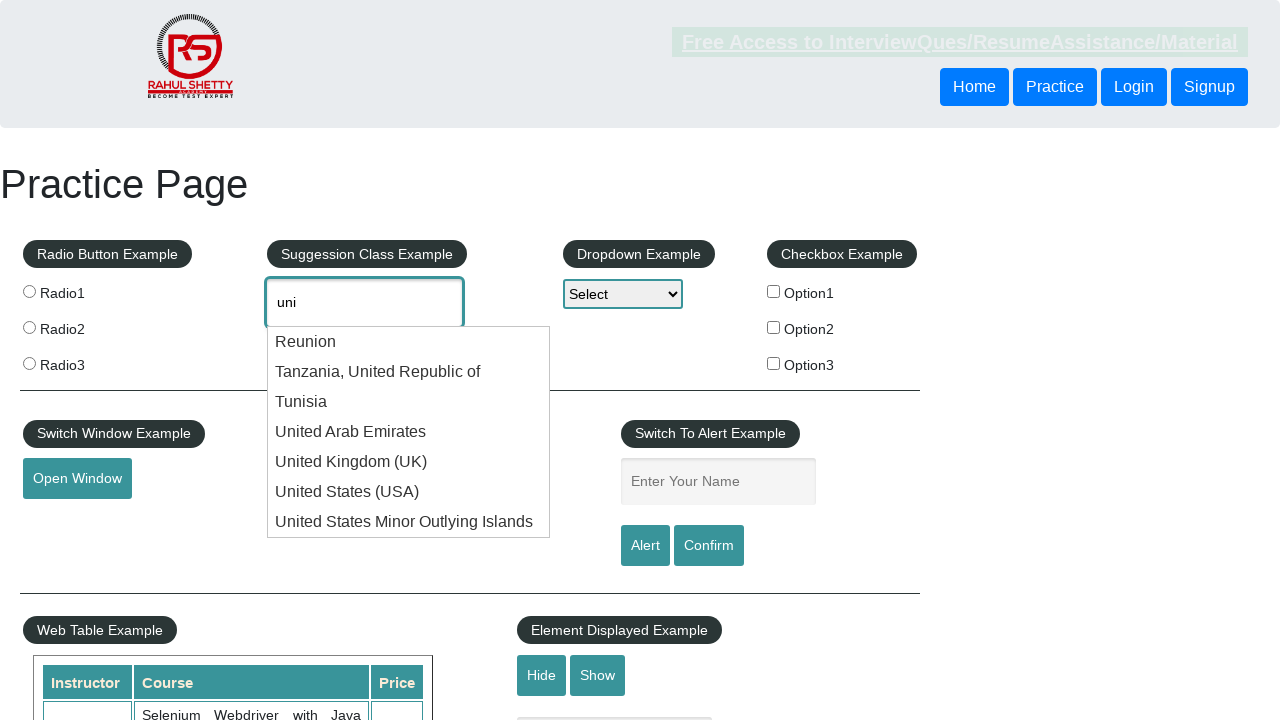

Selected 'United Kingdom' from dropdown suggestions at (409, 462) on li.ui-menu-item >> nth=4
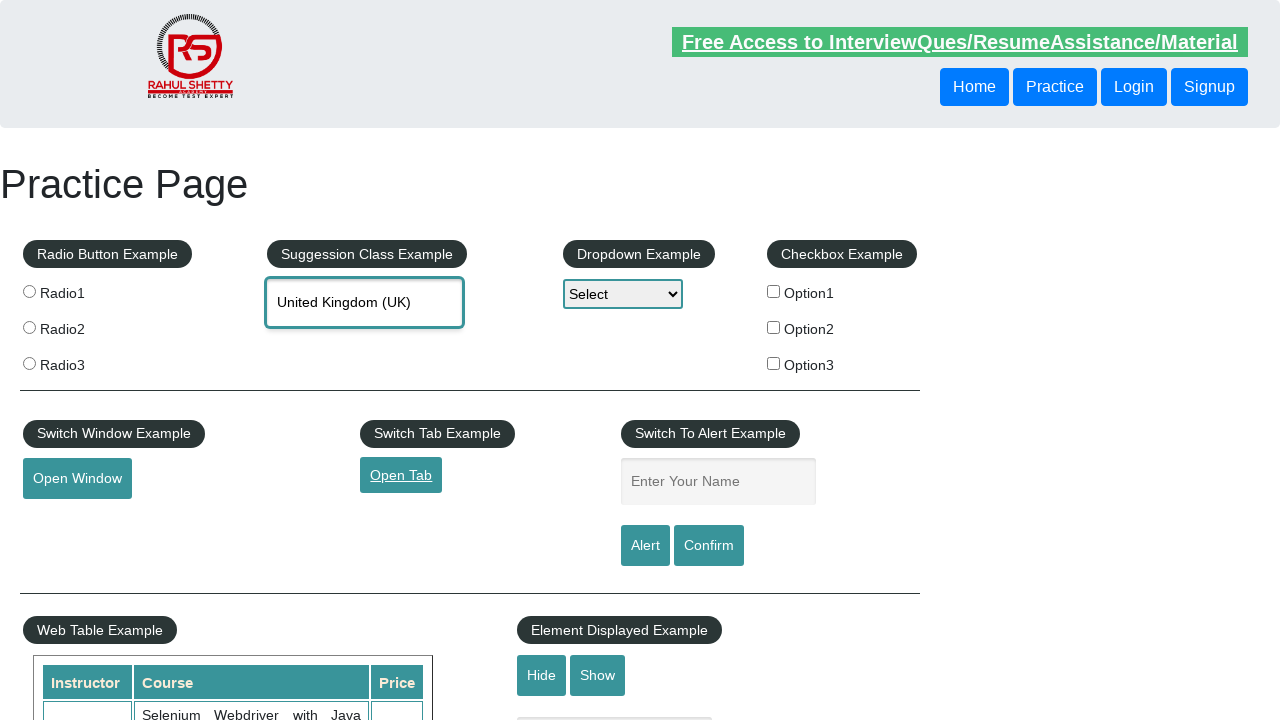

Retrieved autocomplete field value
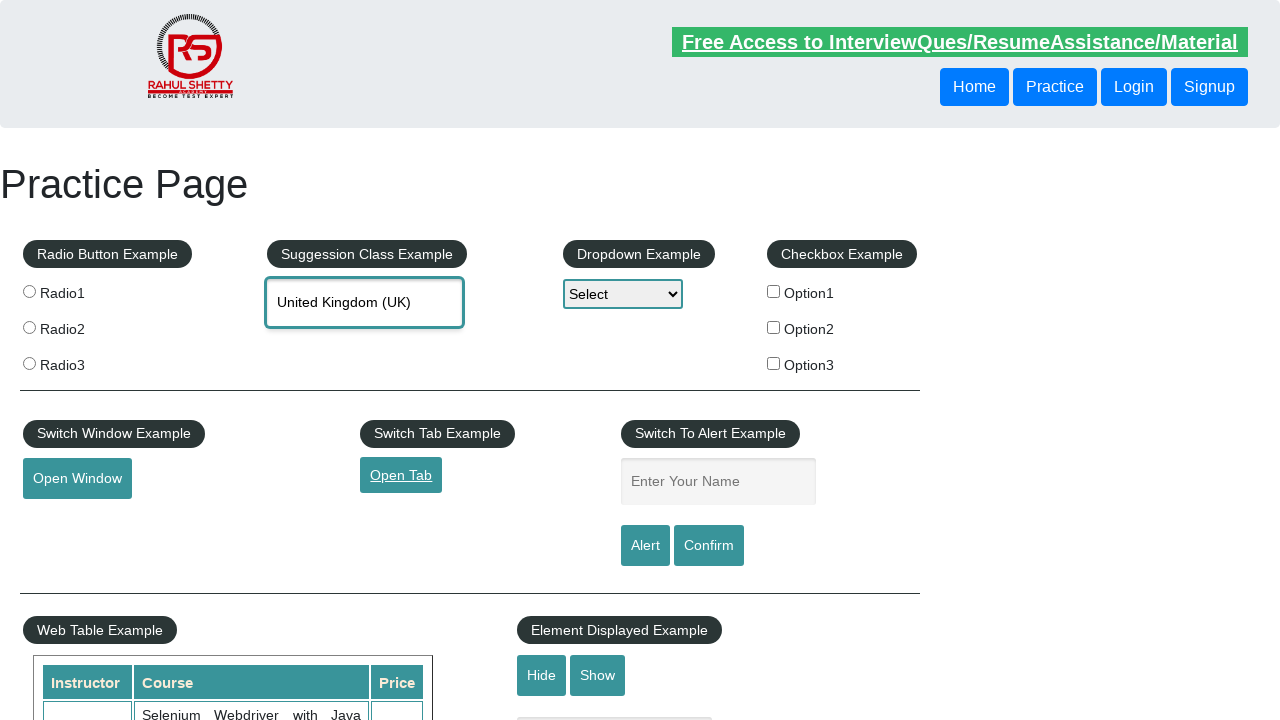

Verified autocomplete field contains 'United Kingdom (UK)'
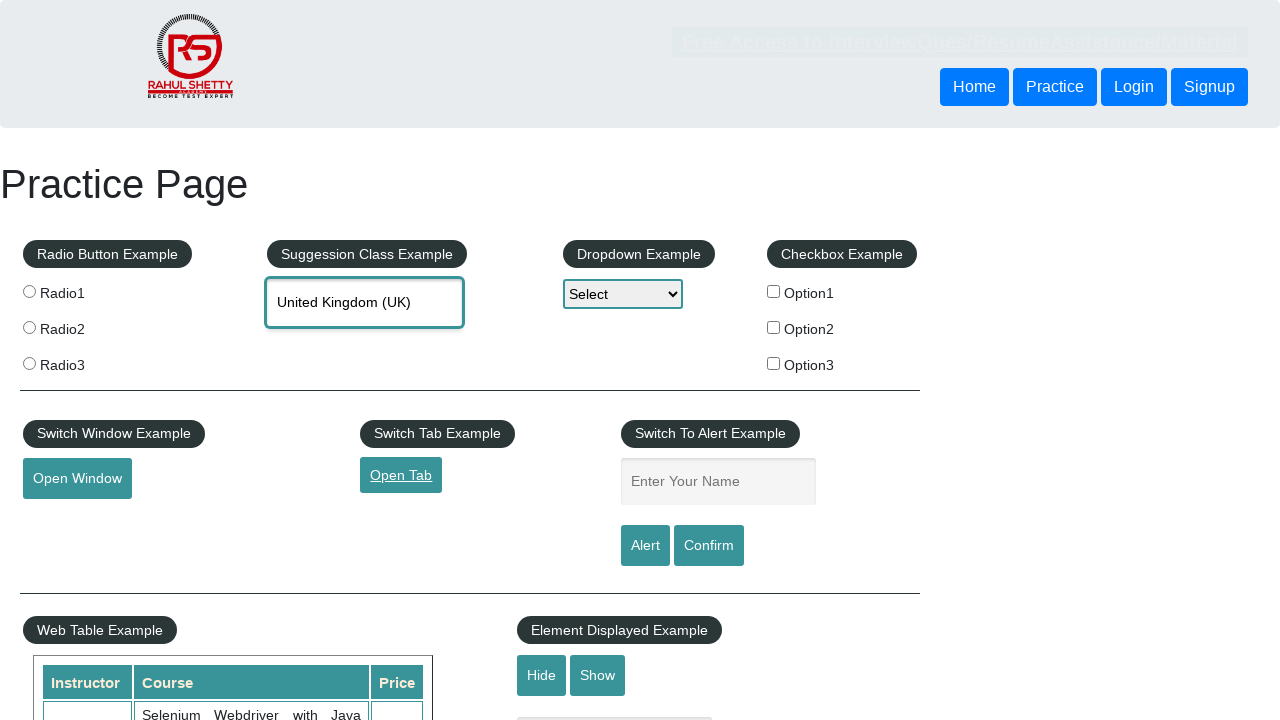

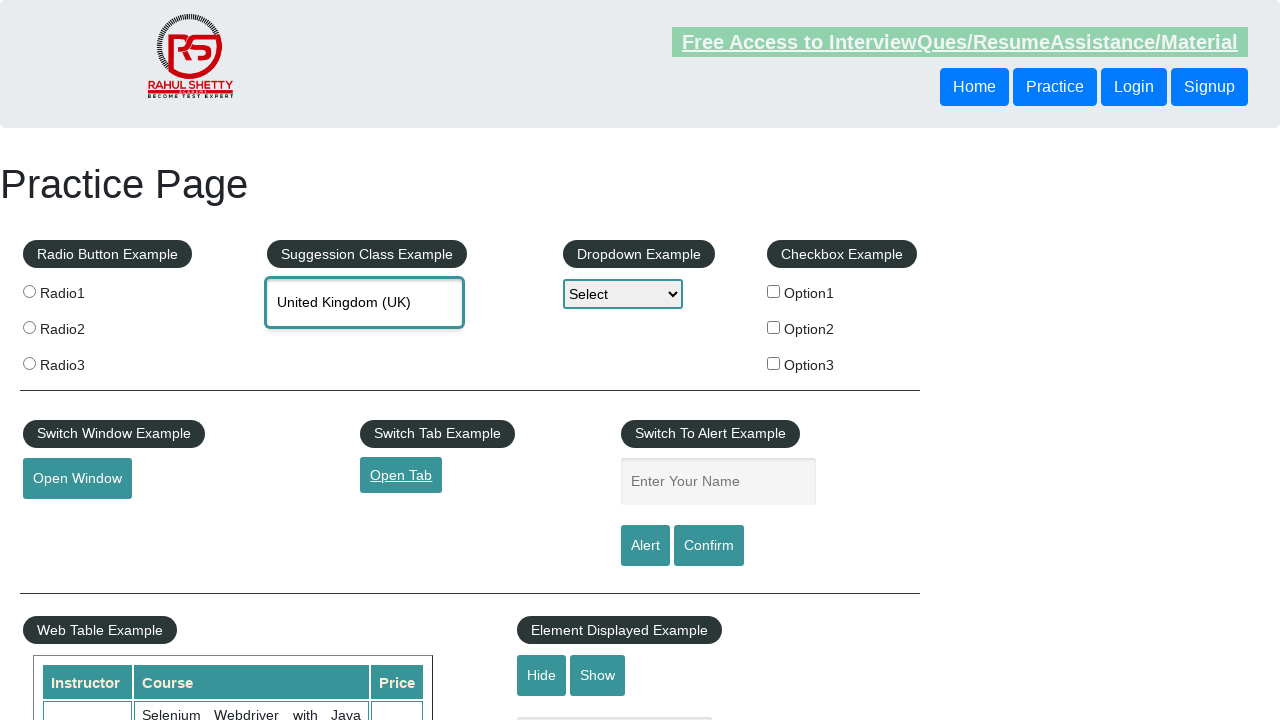